Tests keyboard key press functionality by sending space and tab keys to elements and verifying the displayed result text shows the correct key pressed.

Starting URL: http://the-internet.herokuapp.com/key_presses

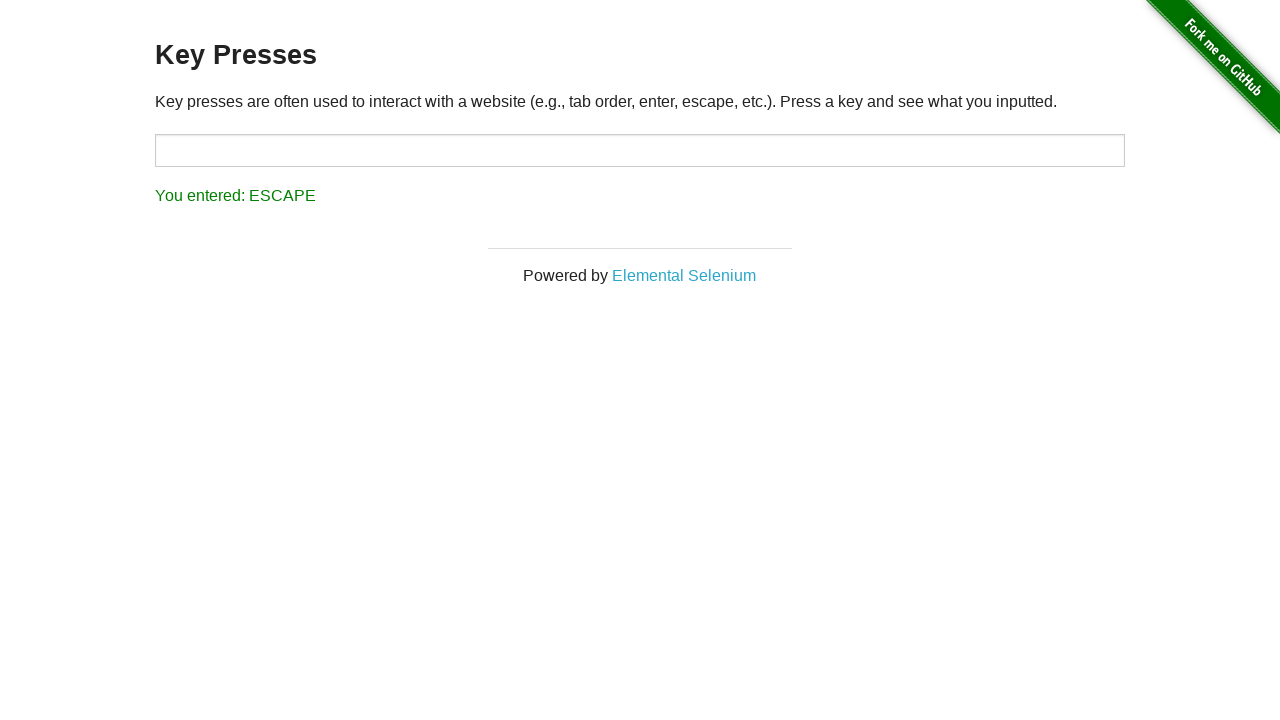

Pressed Space key on target element on #target
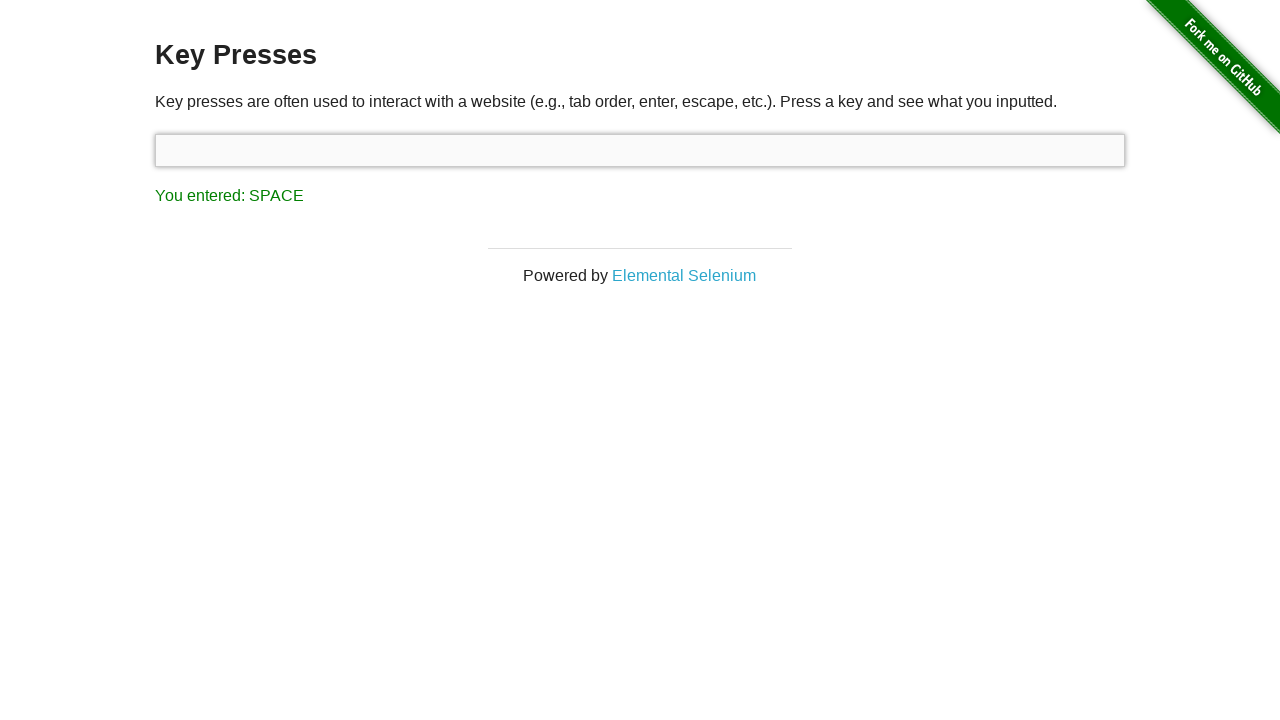

Result element loaded after pressing Space
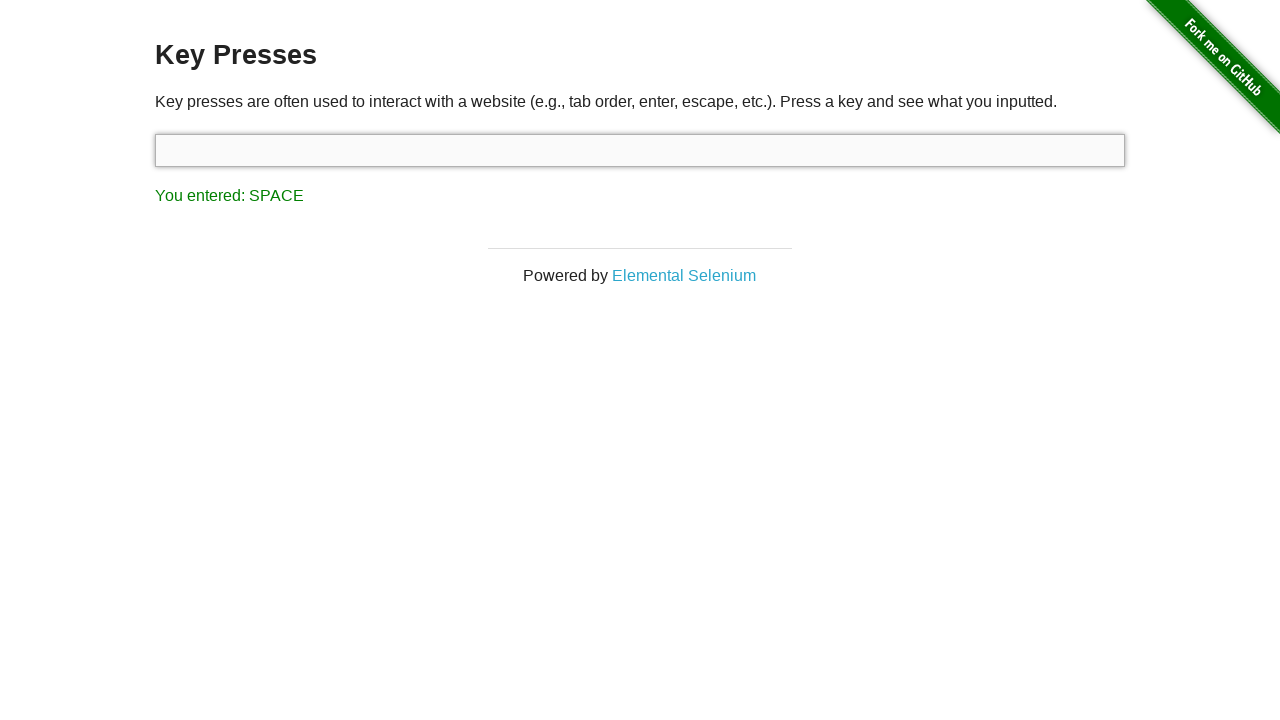

Retrieved result text content
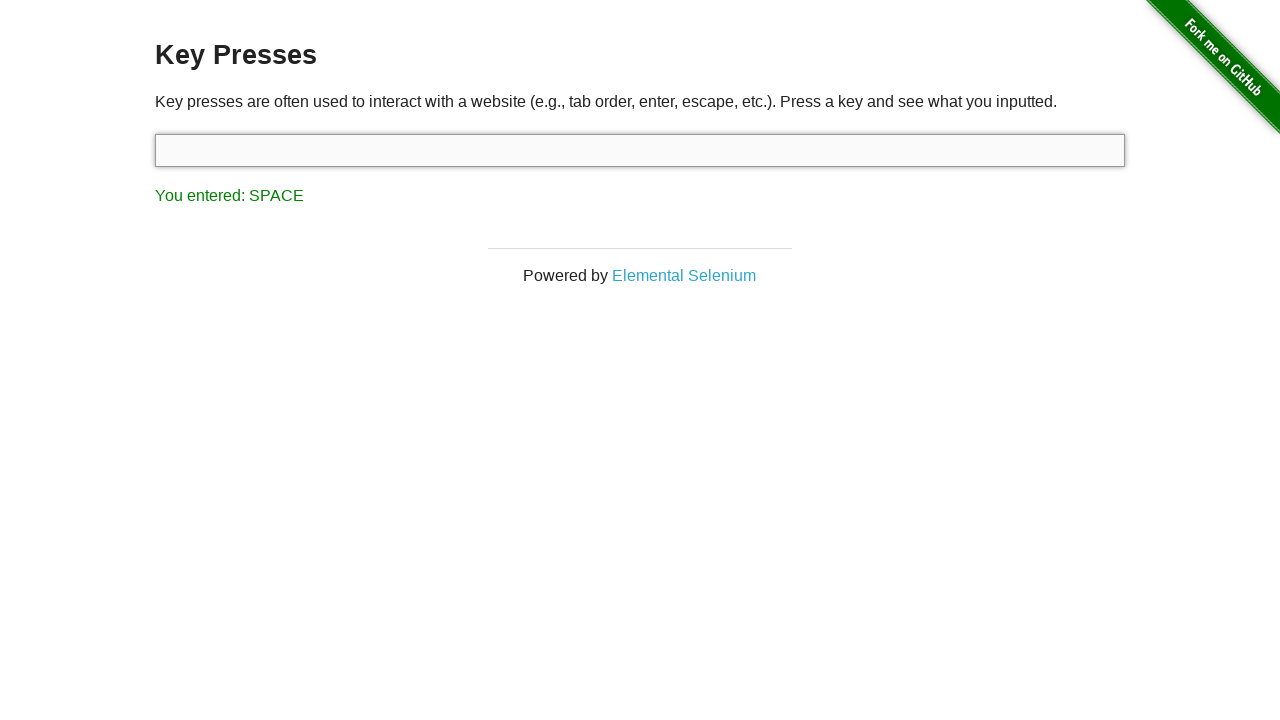

Verified result text shows 'You entered: SPACE'
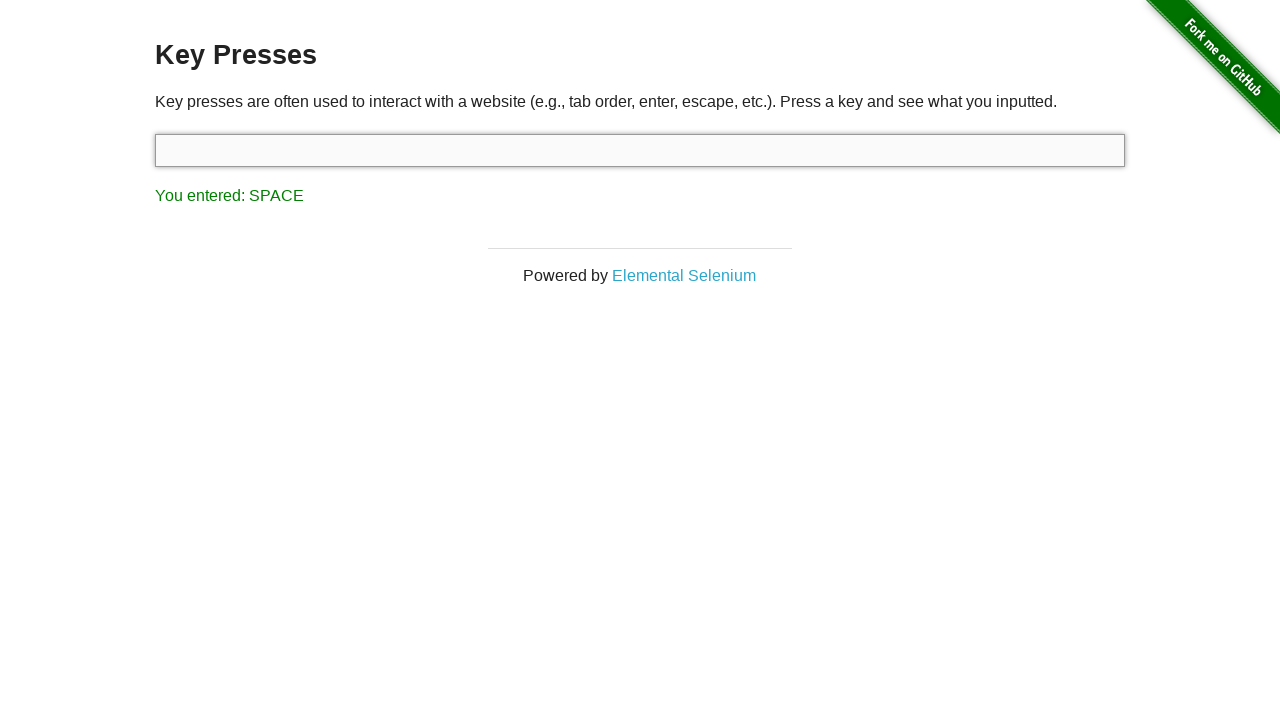

Pressed Tab key on focused element
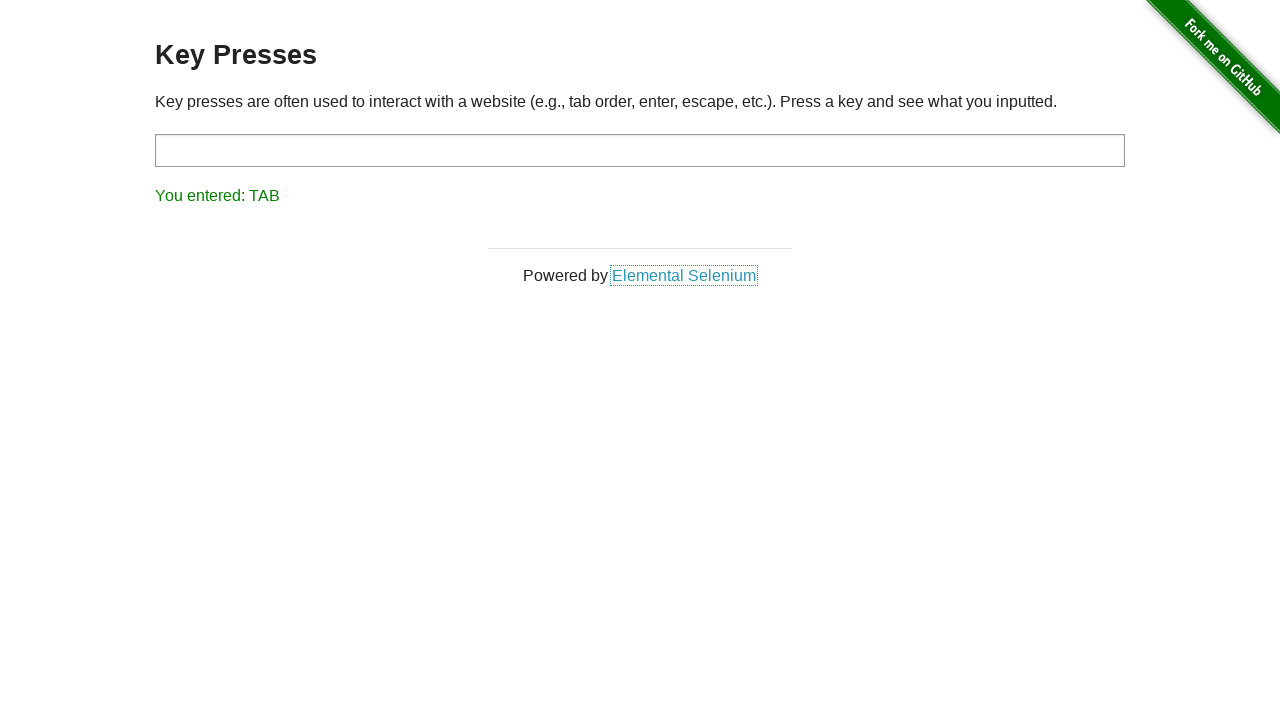

Retrieved result text content after pressing Tab
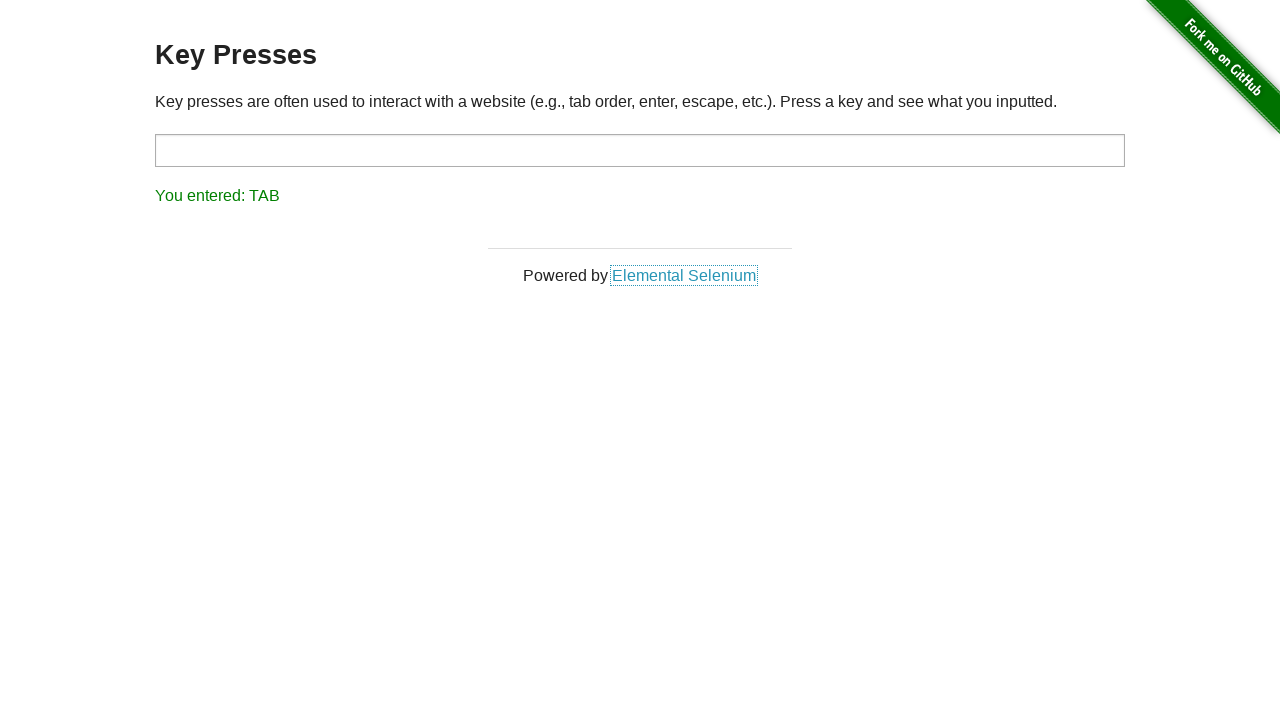

Verified result text shows 'You entered: TAB'
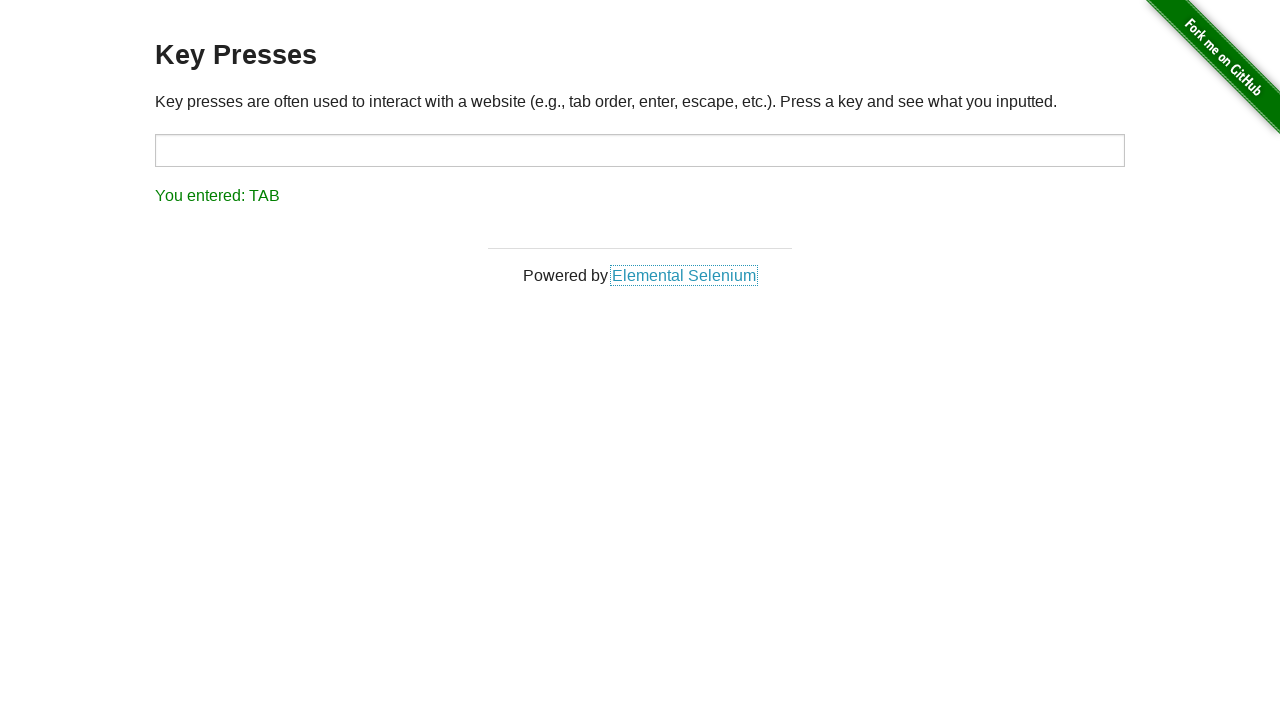

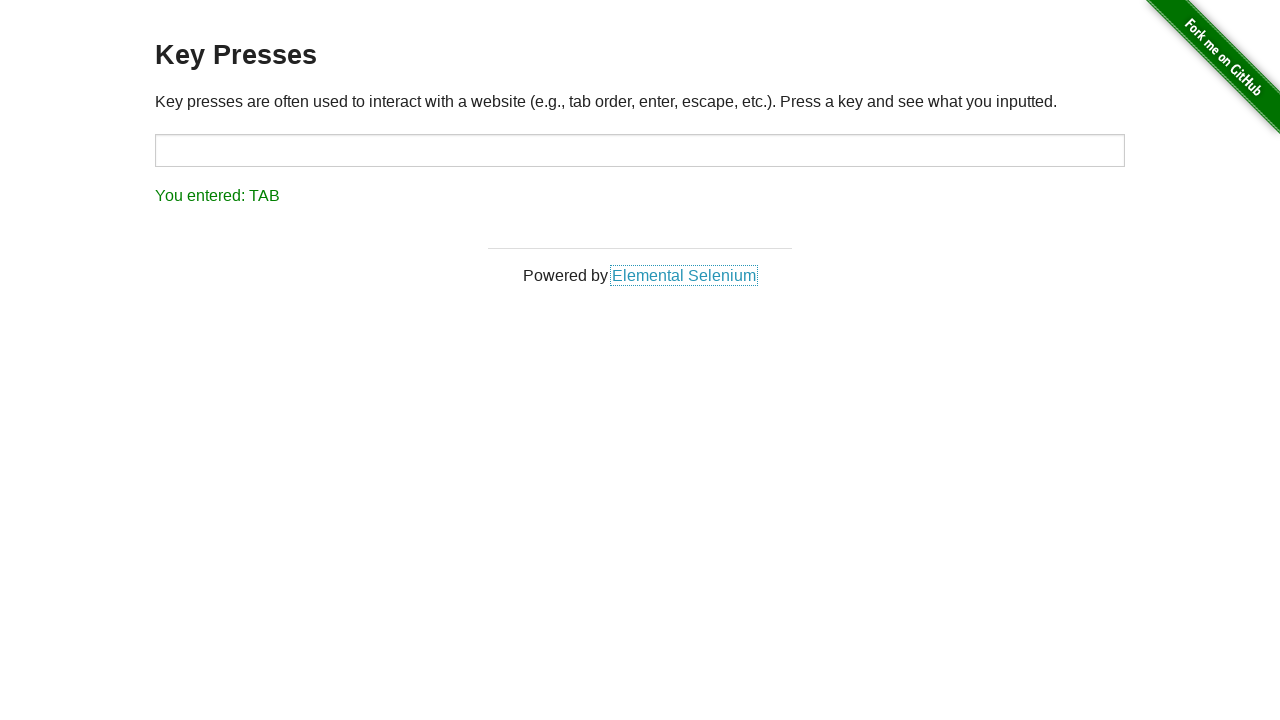